Tests table handling by iterating through table rows to find a specific course ("Master Selenium Automation in simple Python Language") and verifying that its associated price is "25".

Starting URL: https://rahulshettyacademy.com/AutomationPractice/

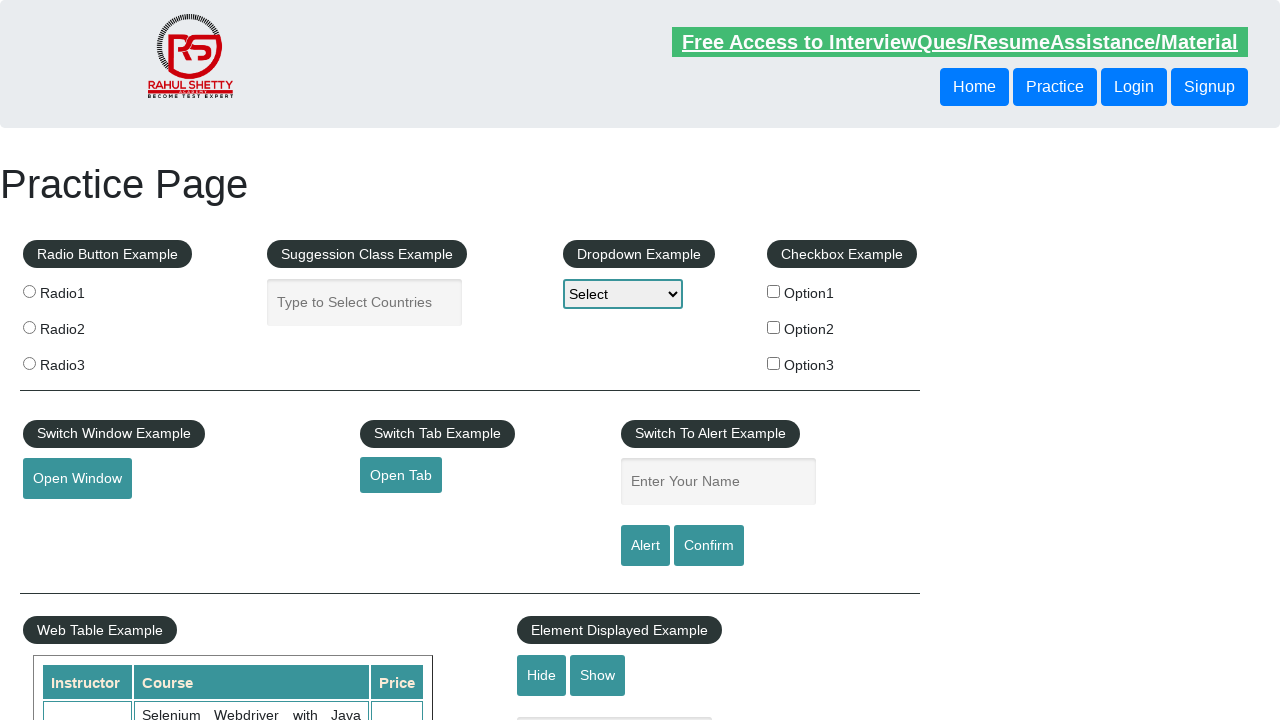

Waited for table to load - second column cells are now visible
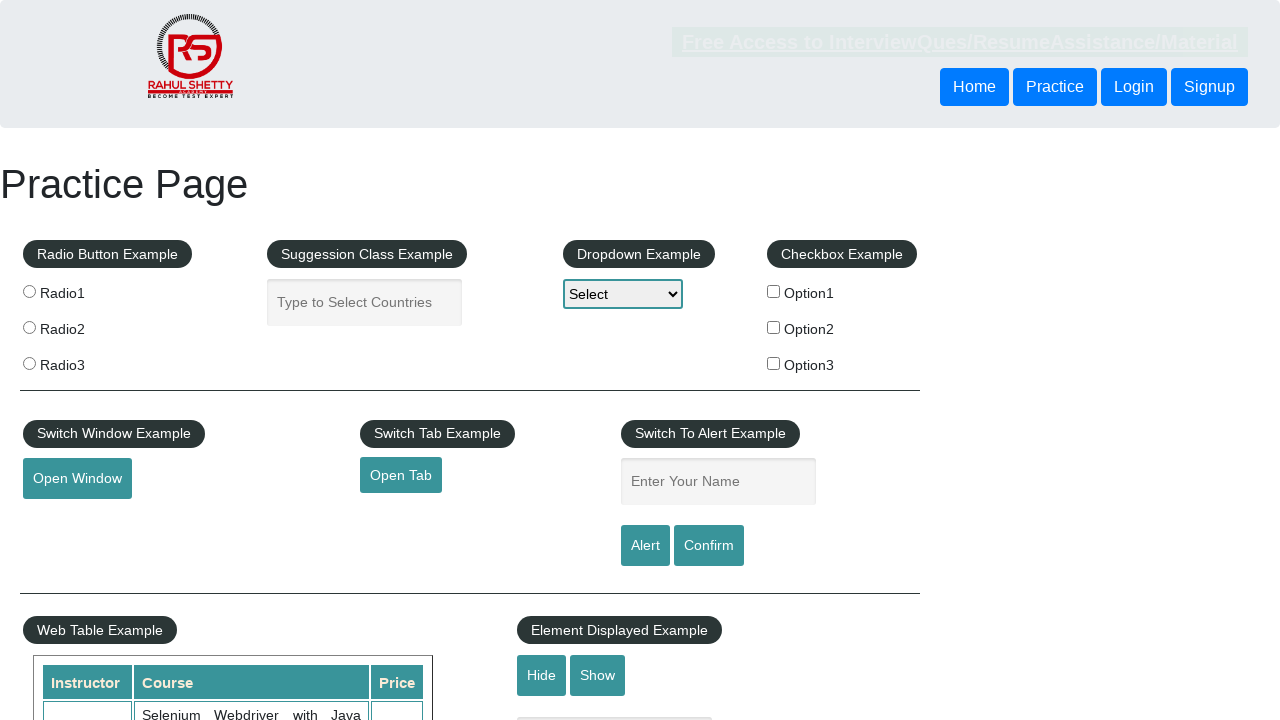

Located all course name cells in the second column
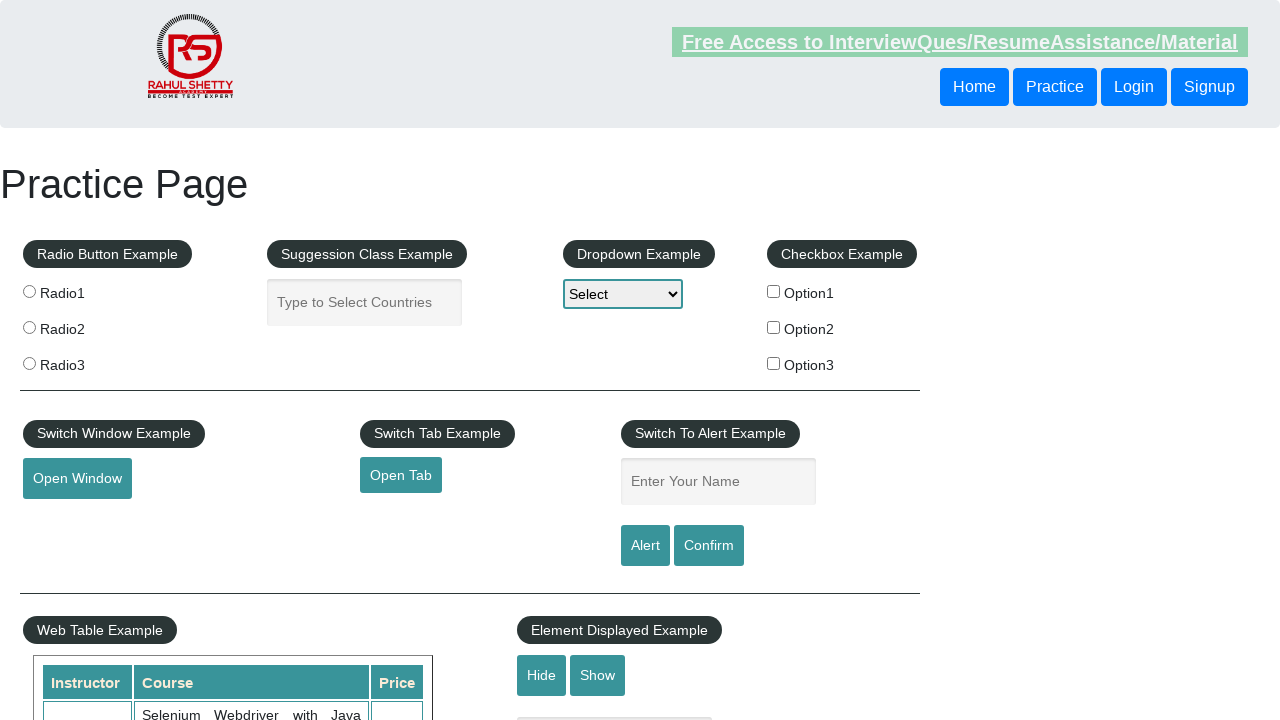

Counted 20 course cells in the table
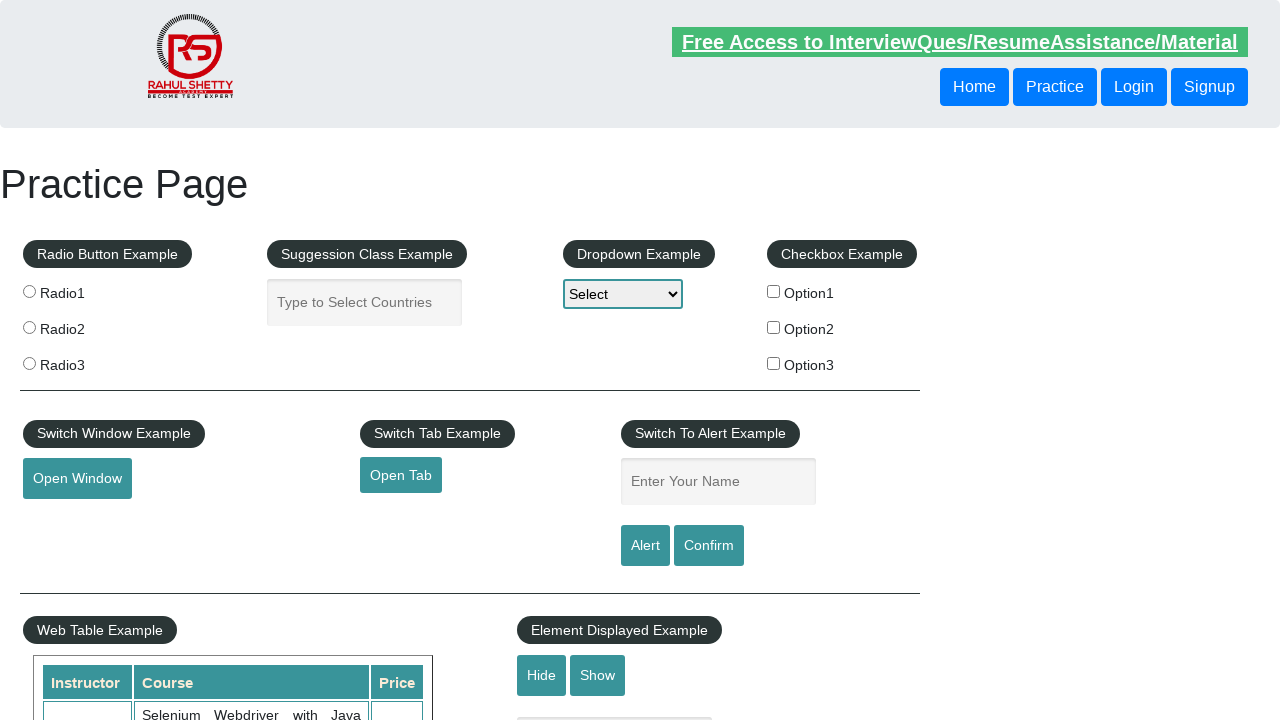

Retrieved course name at index 0: 'Selenium Webdriver with Java Basics + Advanced + Interview Guide'
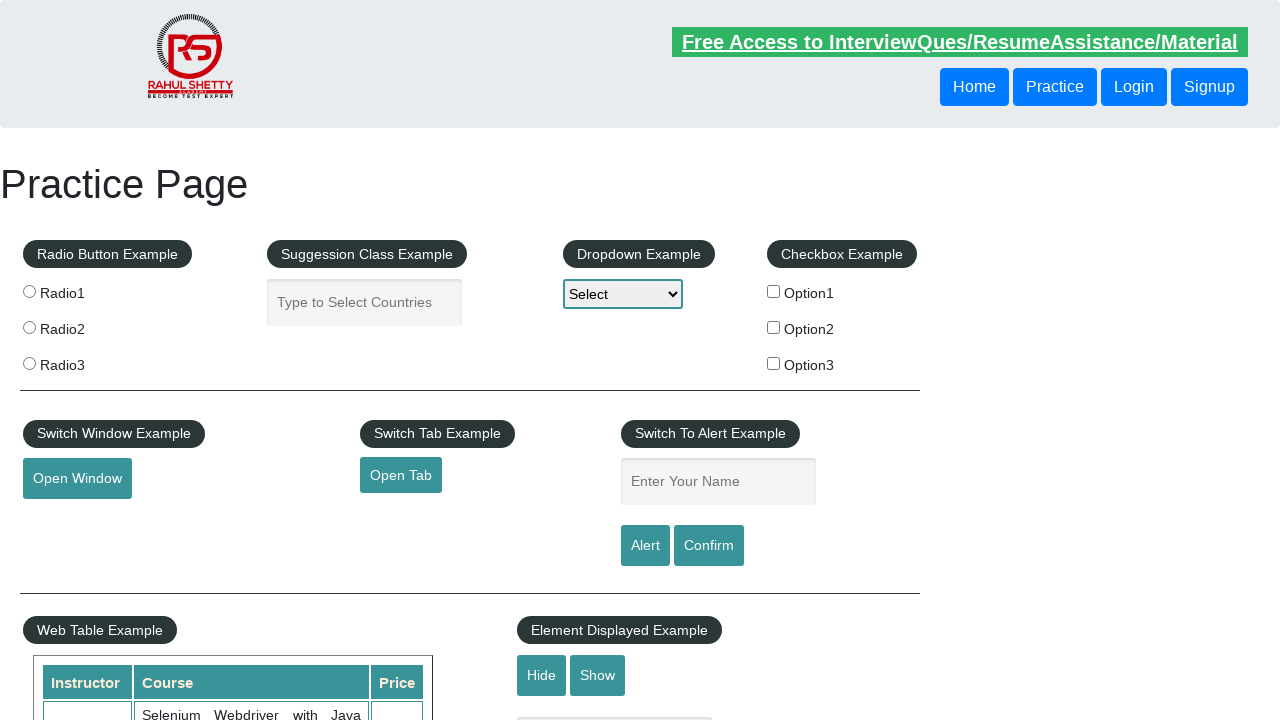

Retrieved course name at index 1: 'Learn SQL in Practical + Database Testing from Scratch'
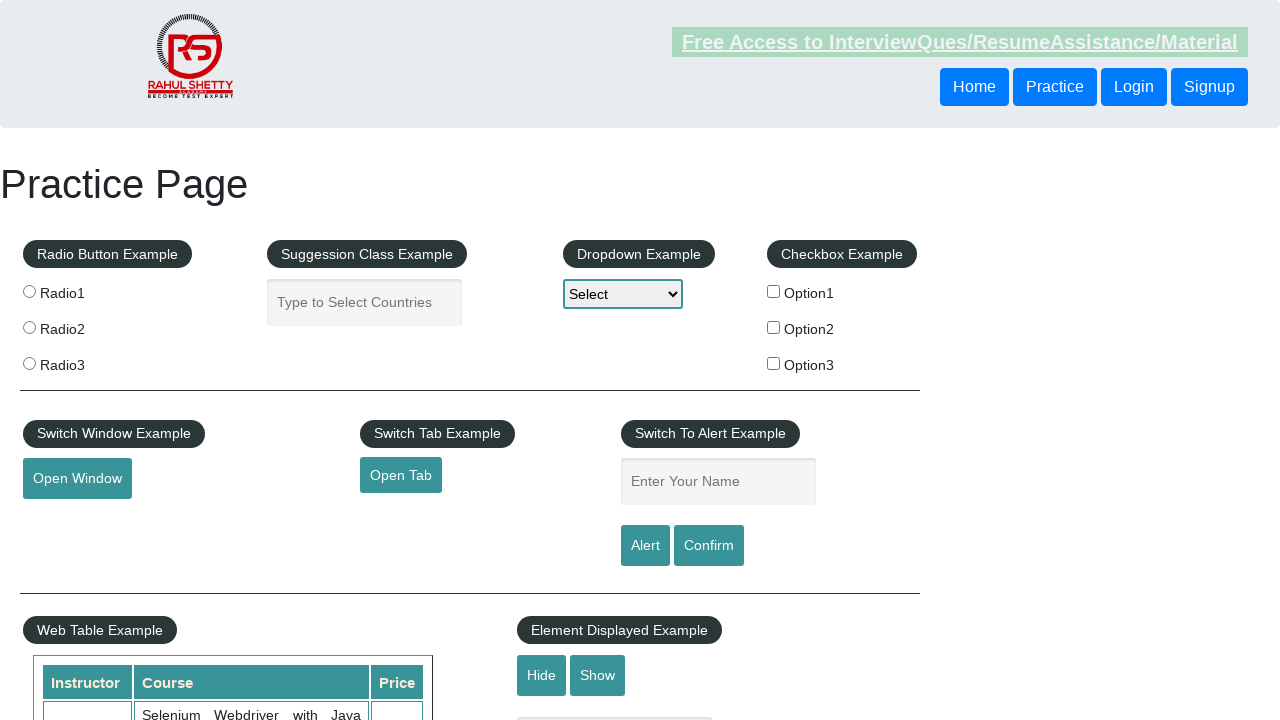

Retrieved course name at index 2: 'Appium (Selenium) - Mobile Automation Testing from Scratch'
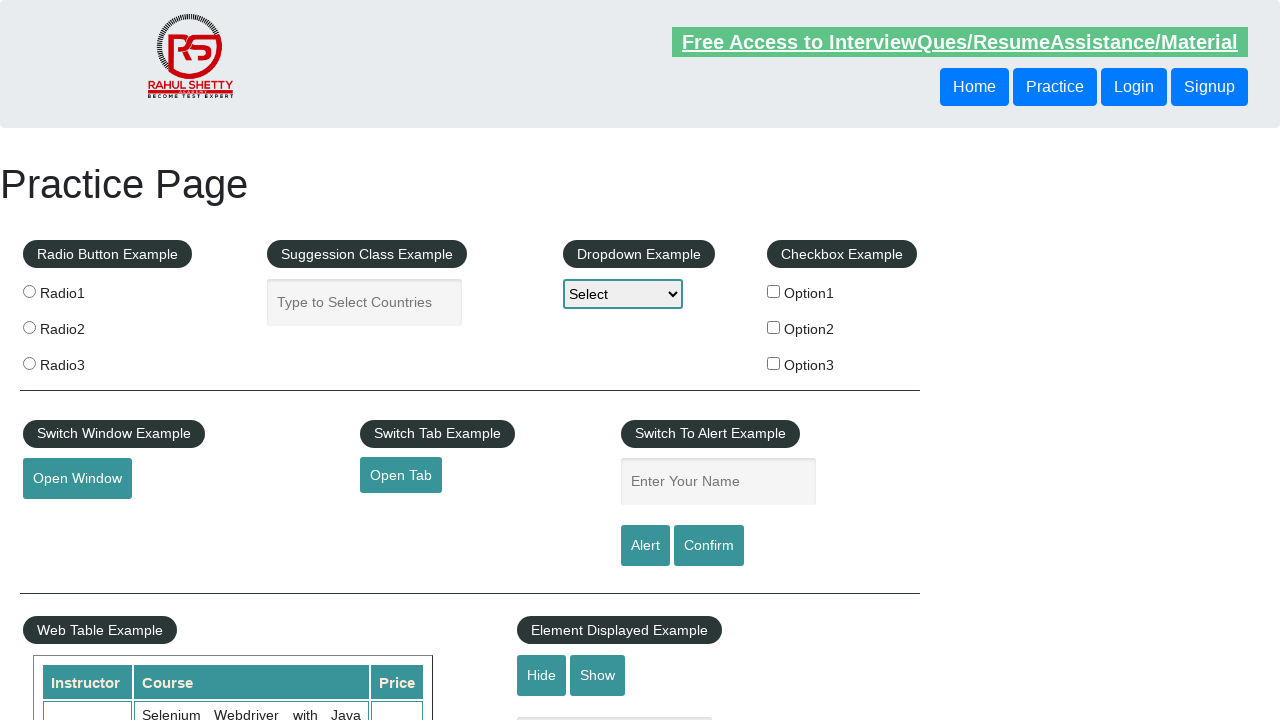

Retrieved course name at index 3: 'WebSecurity Testing for Beginners-QA knowledge to next level'
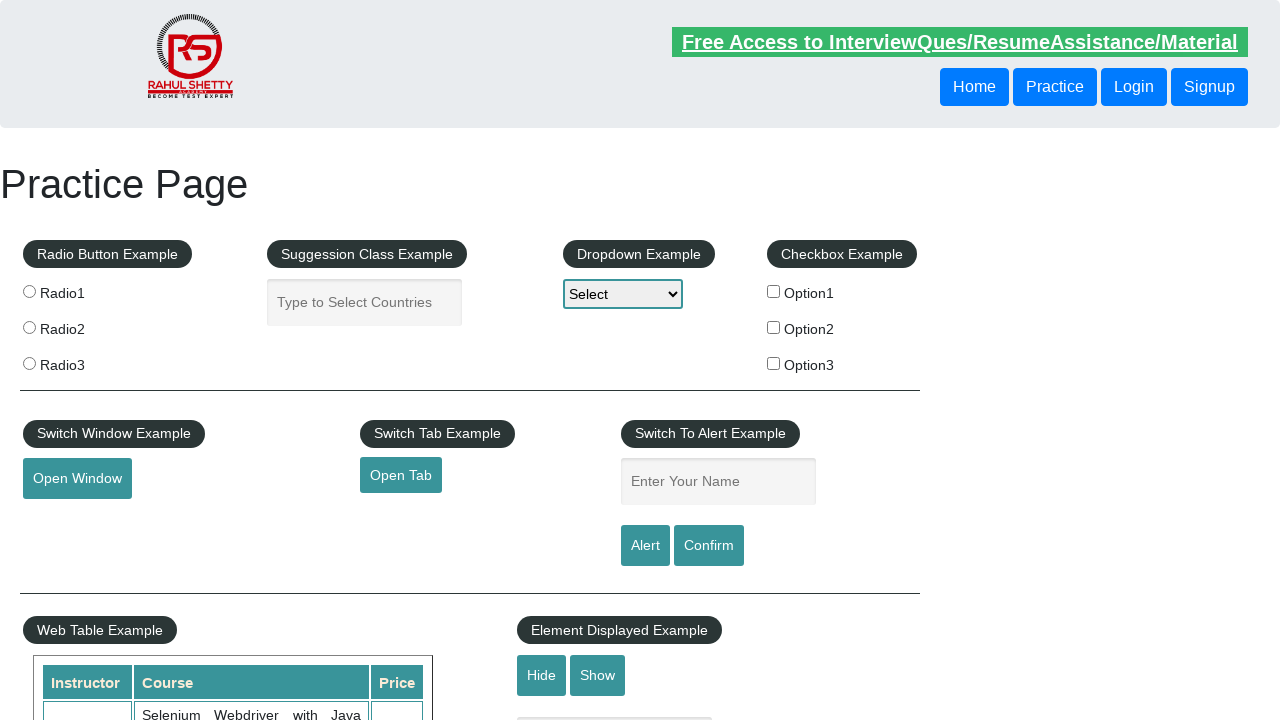

Retrieved course name at index 4: 'Learn JMETER from Scratch - (Performance + Load) Testing Tool'
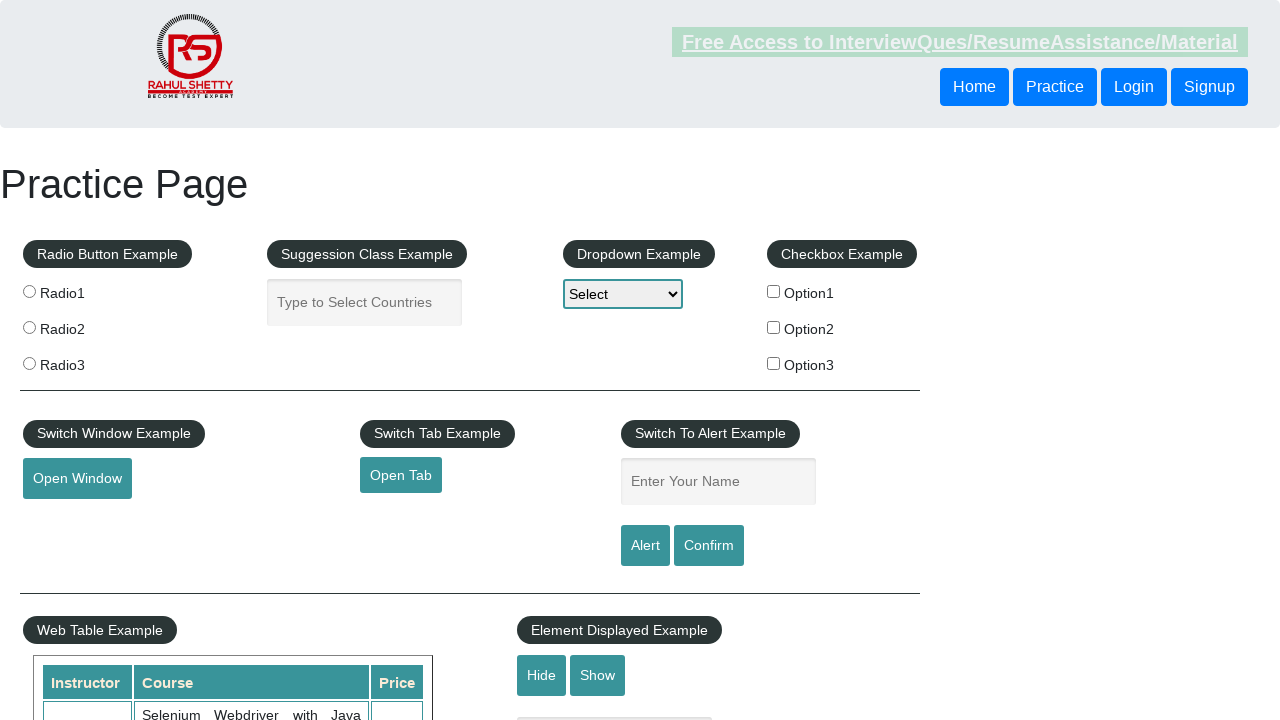

Retrieved course name at index 5: 'WebServices / REST API Testing with SoapUI'
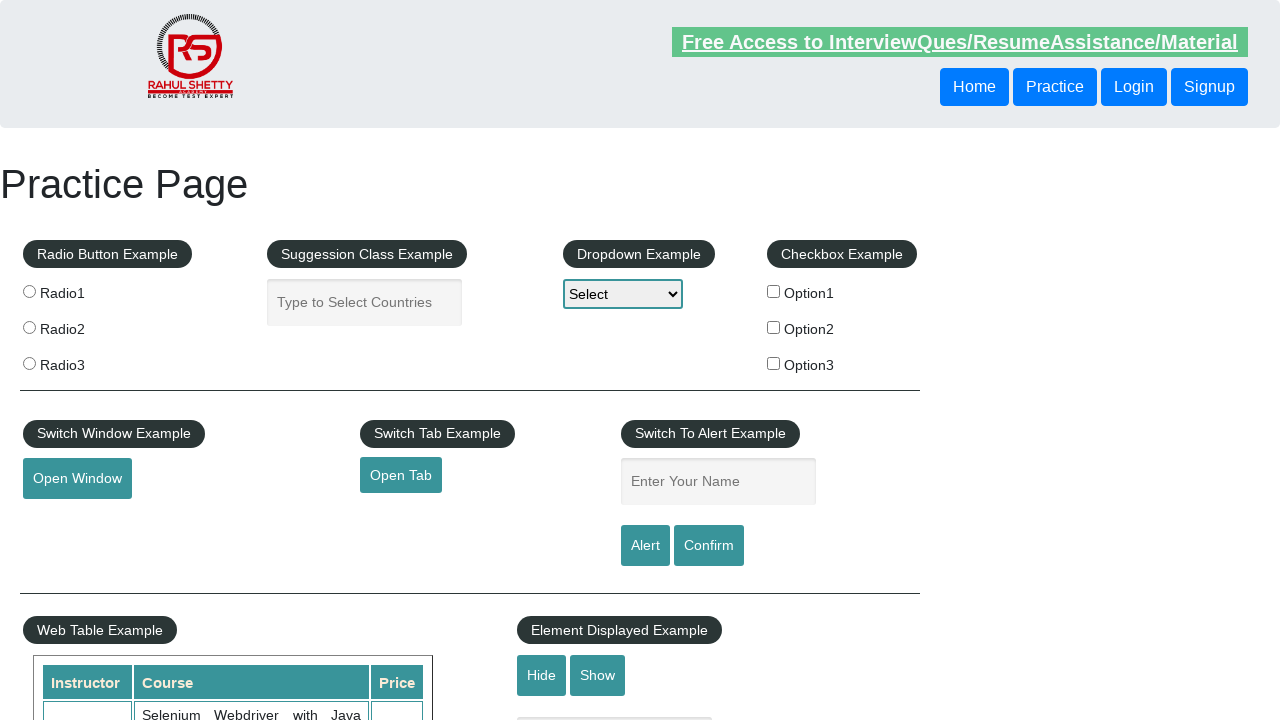

Retrieved course name at index 6: 'QA Expert Course :Software Testing + Bugzilla + SQL + Agile'
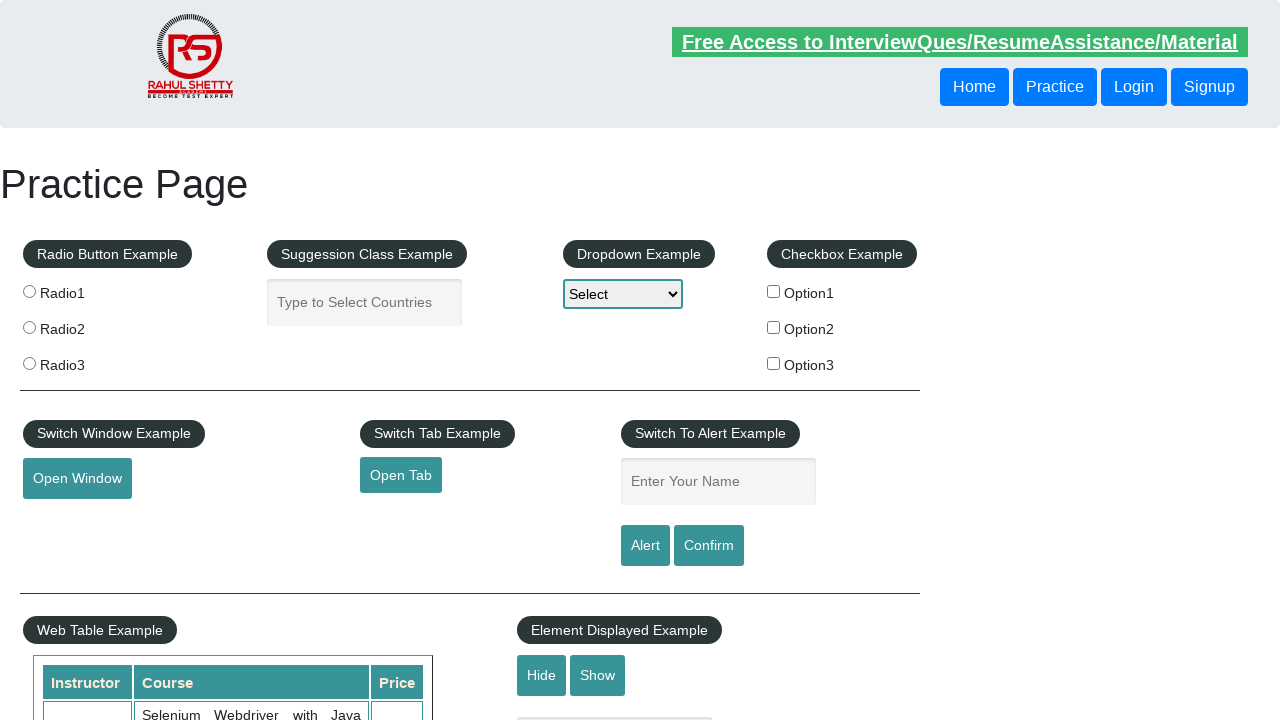

Retrieved course name at index 7: 'Master Selenium Automation in simple Python Language'
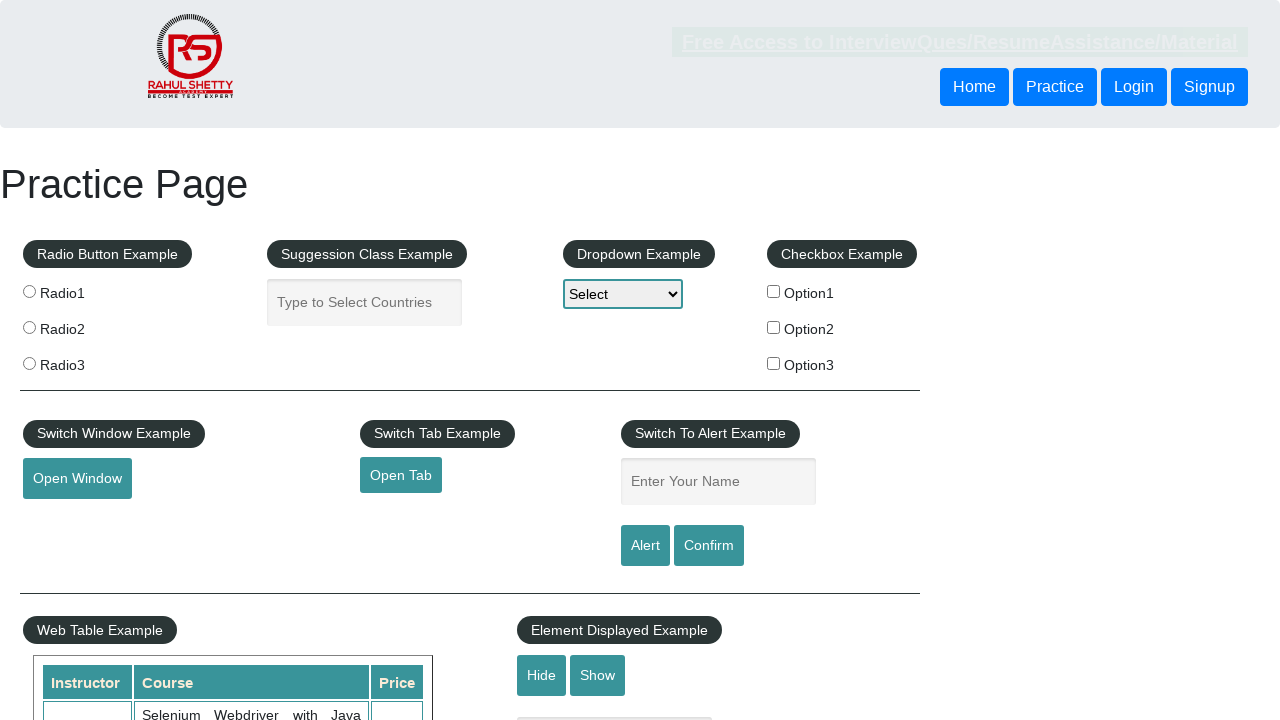

Found target course - located the price cell (next sibling)
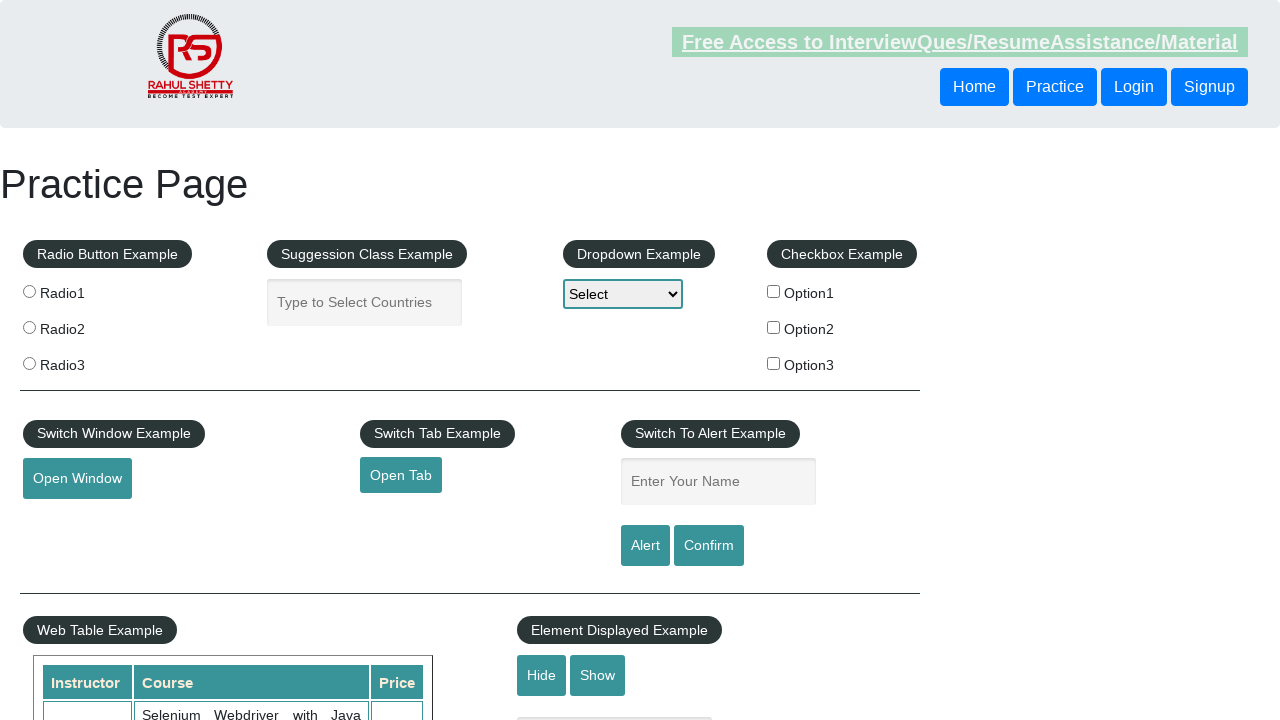

Retrieved price text: '25'
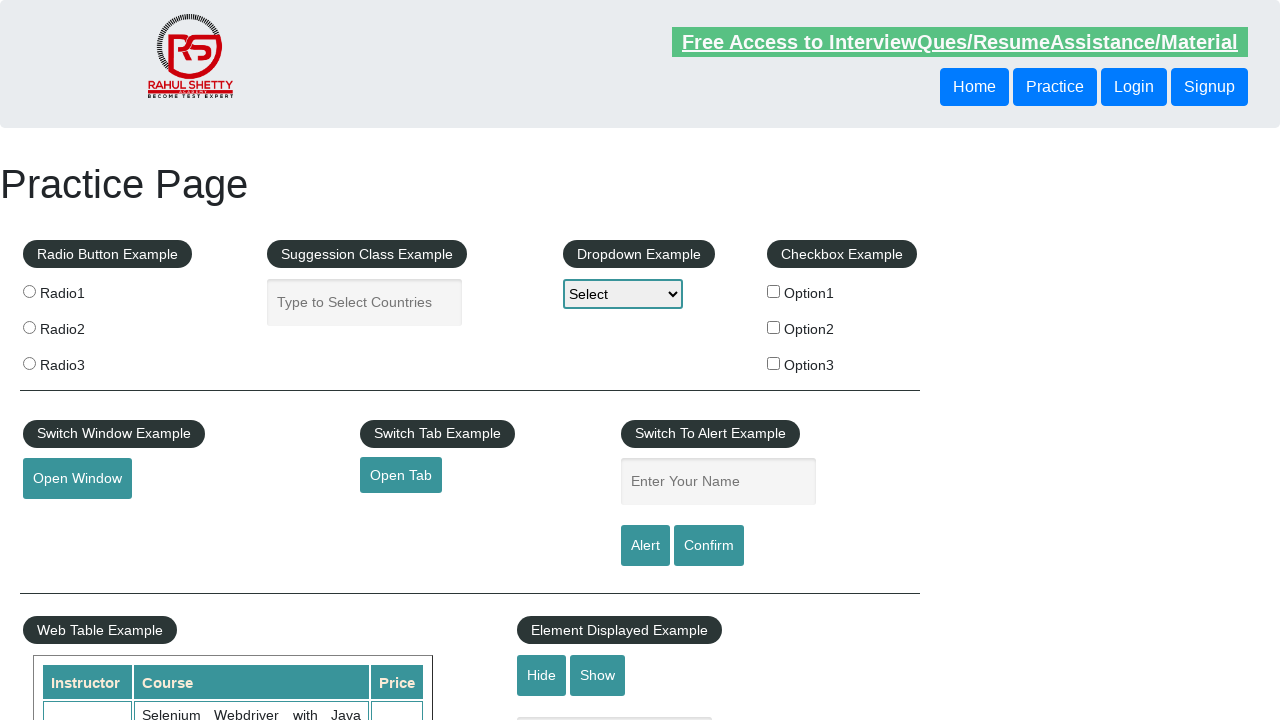

Verified price assertion passed - price is '25' as expected
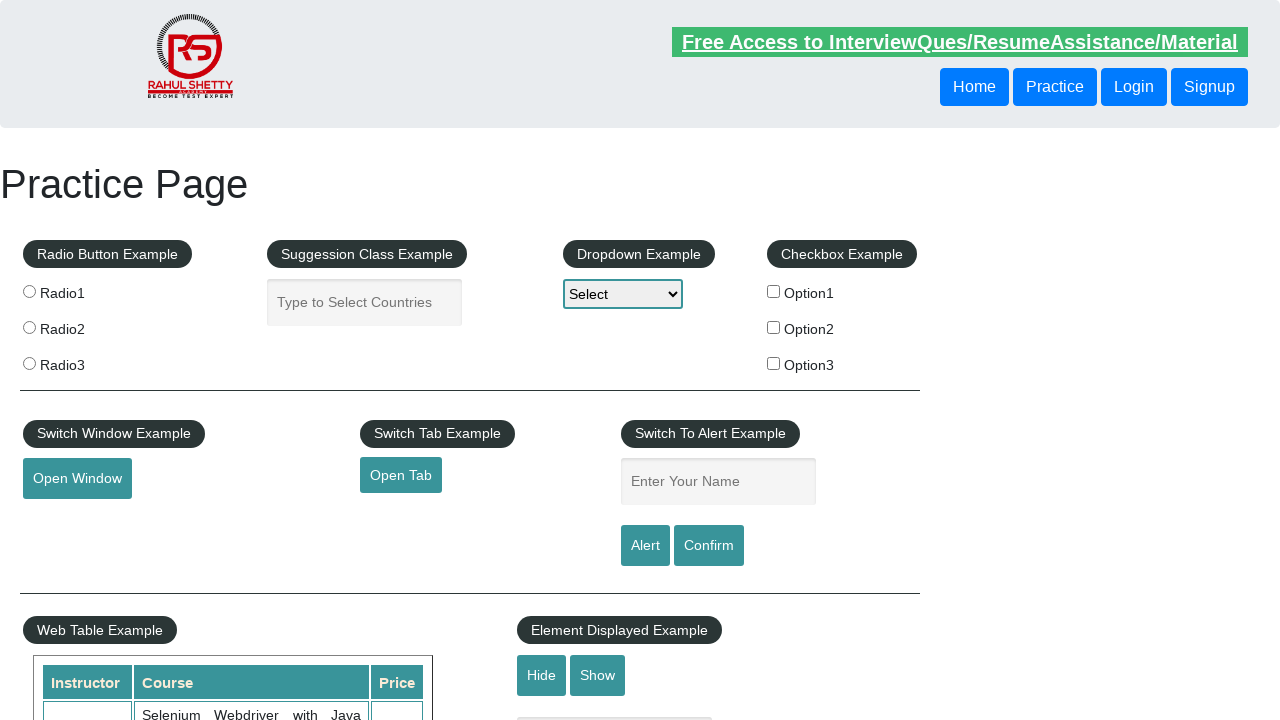

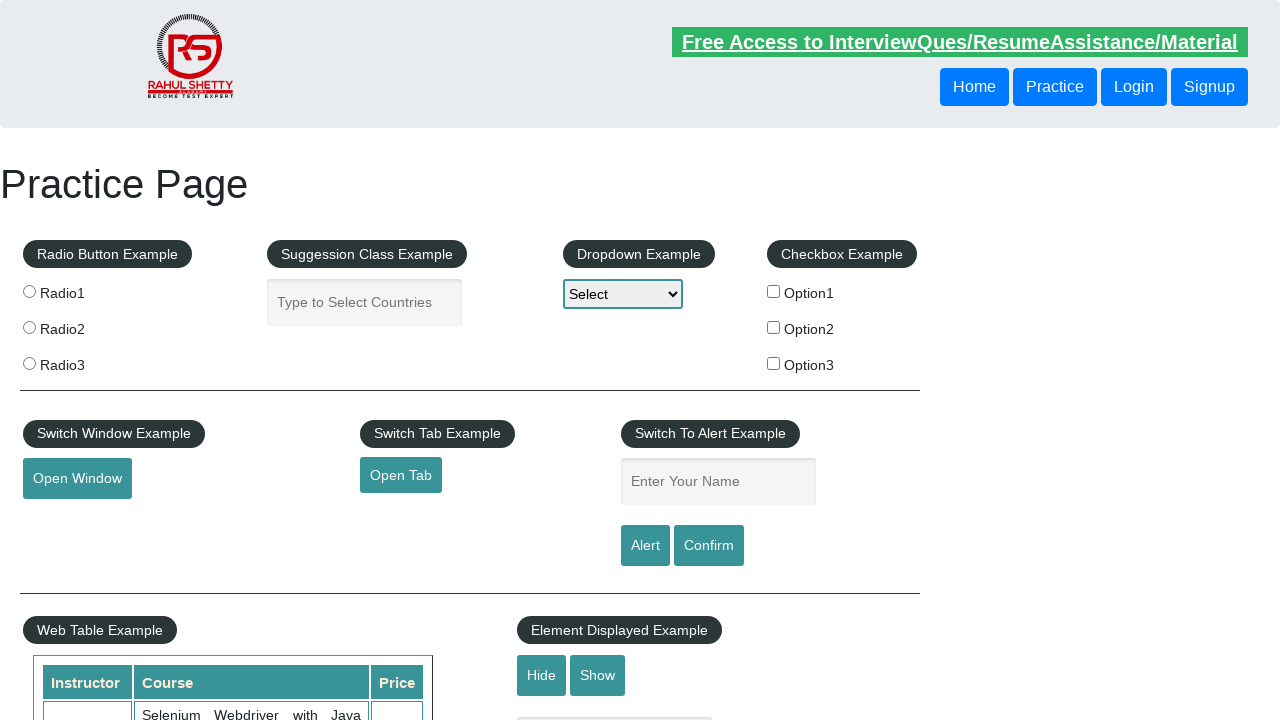